Tests the new user registration flow on Adactin Hotel App by filling out the registration form with username, password, full name, and email, then submitting the form.

Starting URL: https://adactinhotelapp.com/

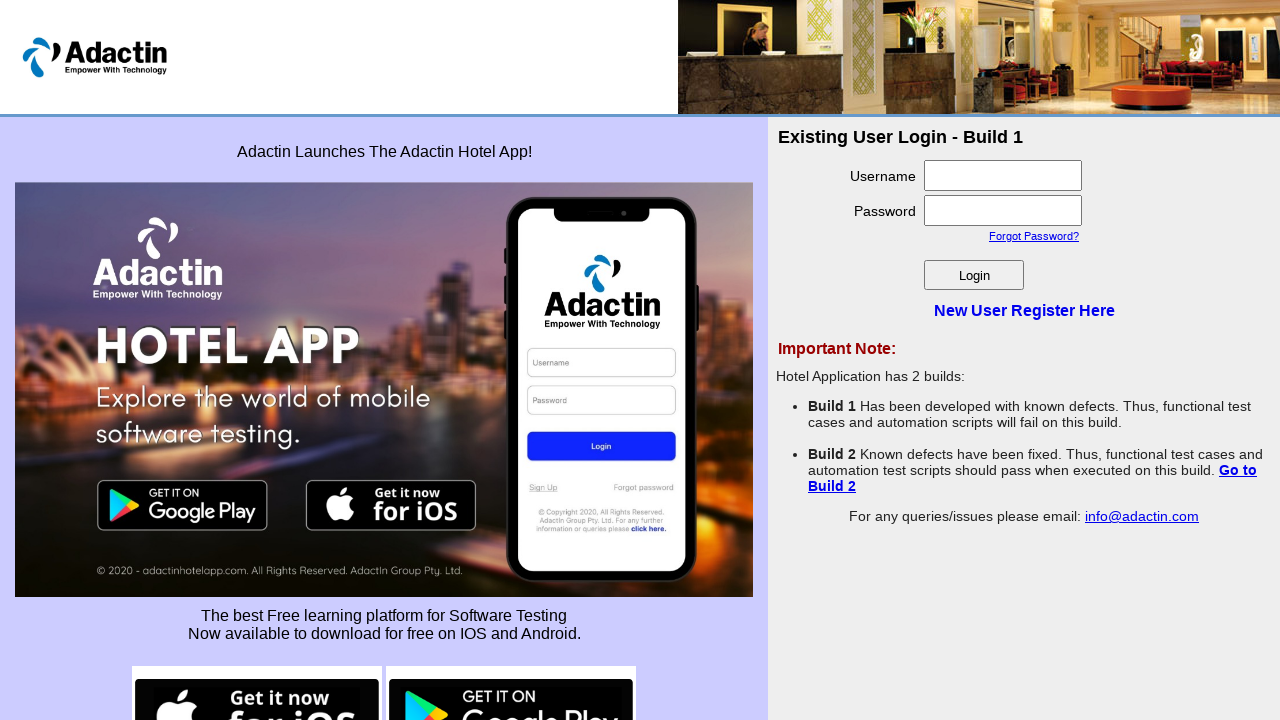

Clicked 'New User Register Here' link at (1024, 310) on xpath=//a[text()='New User Register Here']
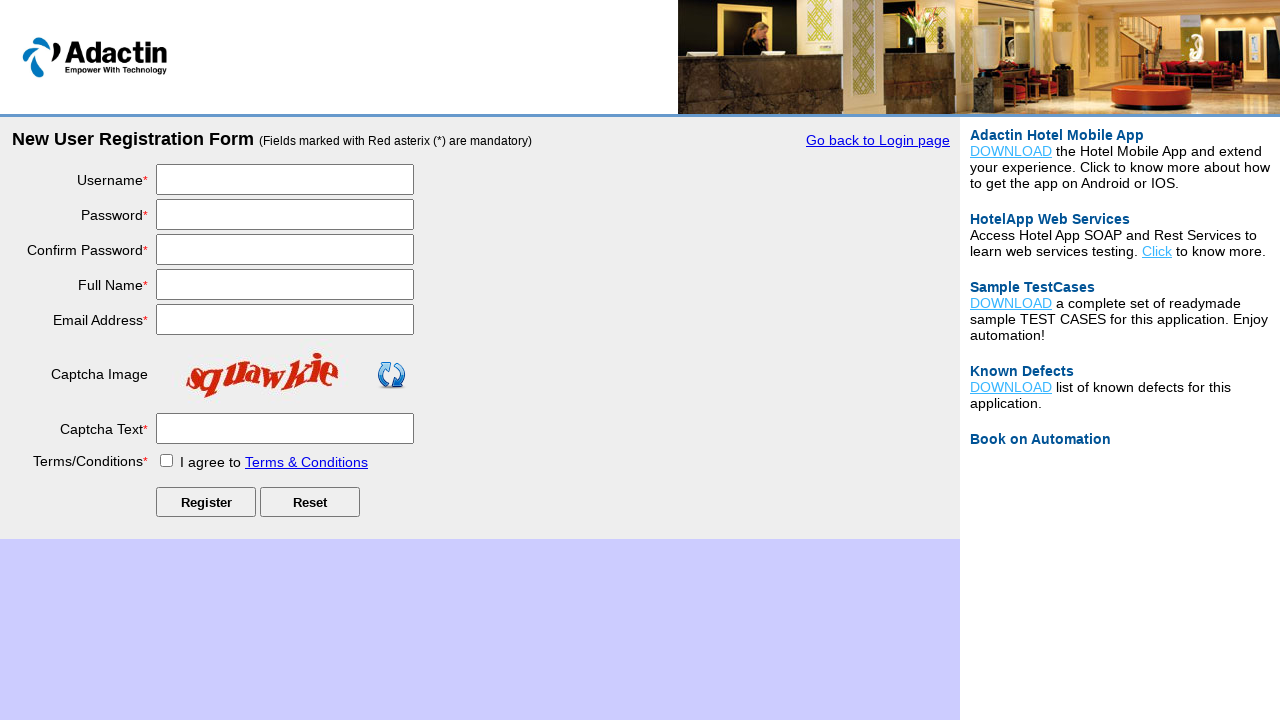

Registration form loaded and username field is visible
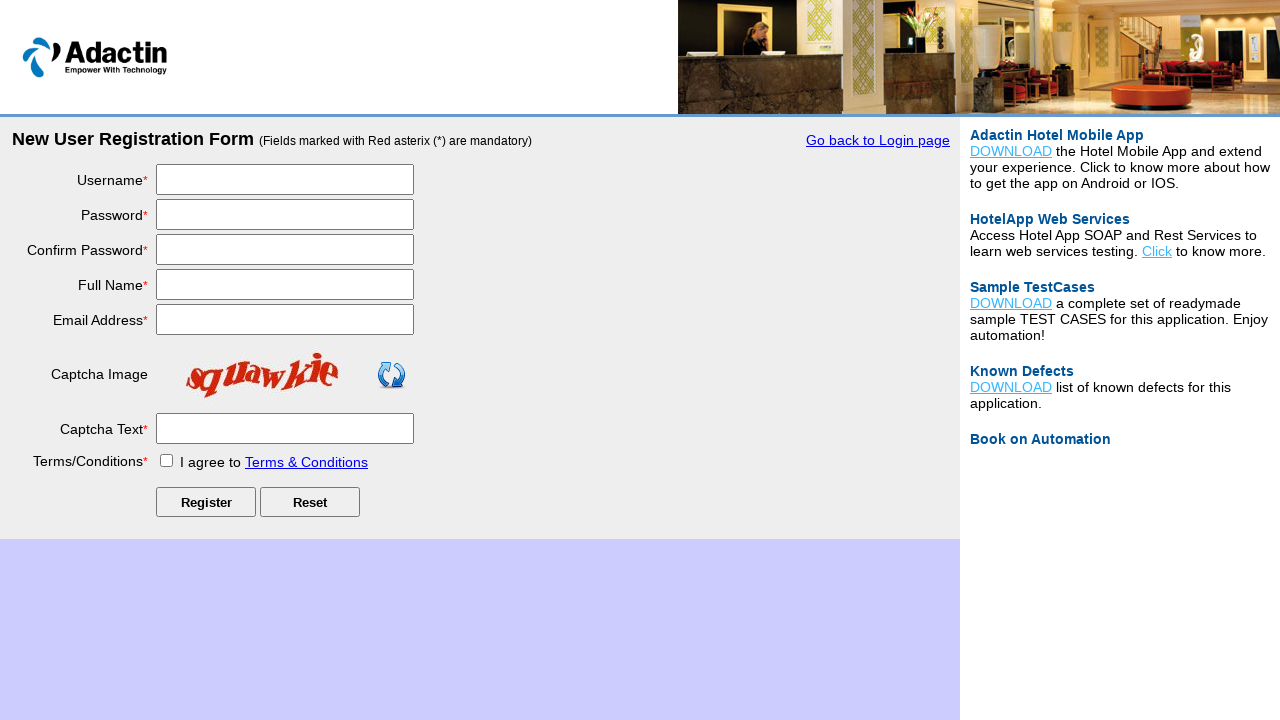

Filled username field with 'testuser_reg847' on #username
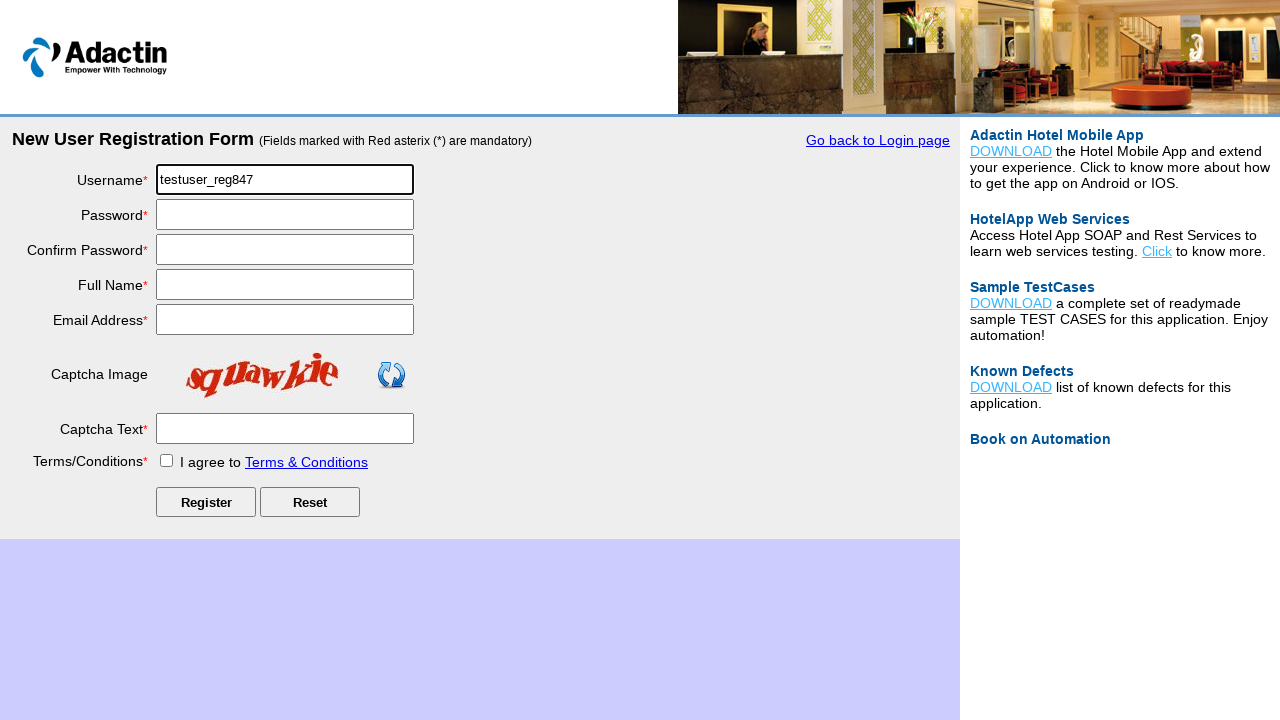

Filled password field with 'SecurePass92' on #password
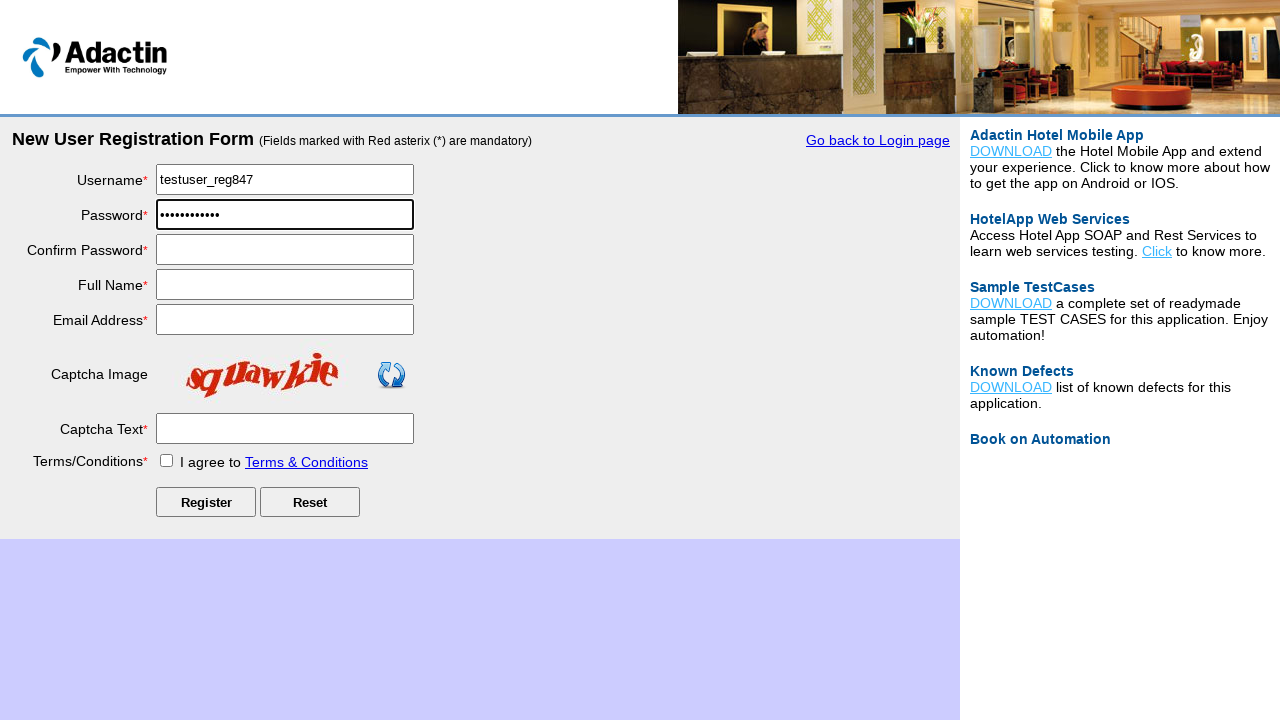

Filled re-enter password field with 'SecurePass92' on #re_password
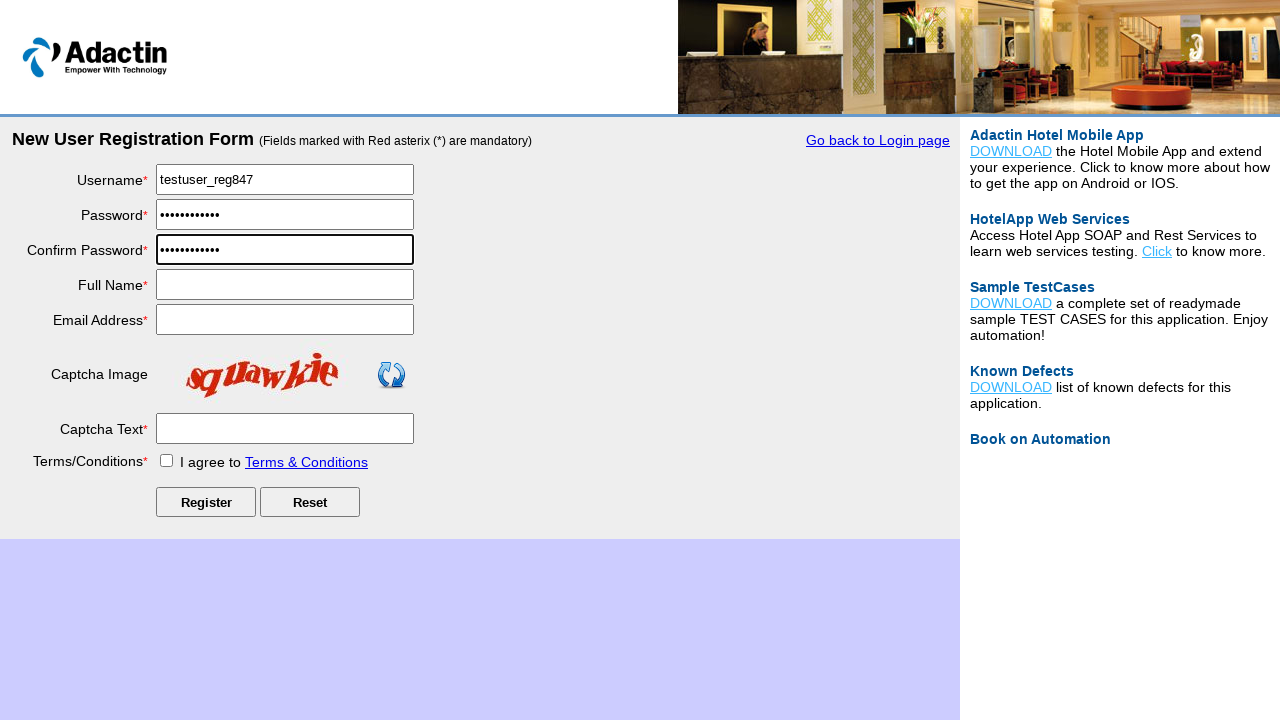

Filled full name field with 'John Doe Test' on #full_name
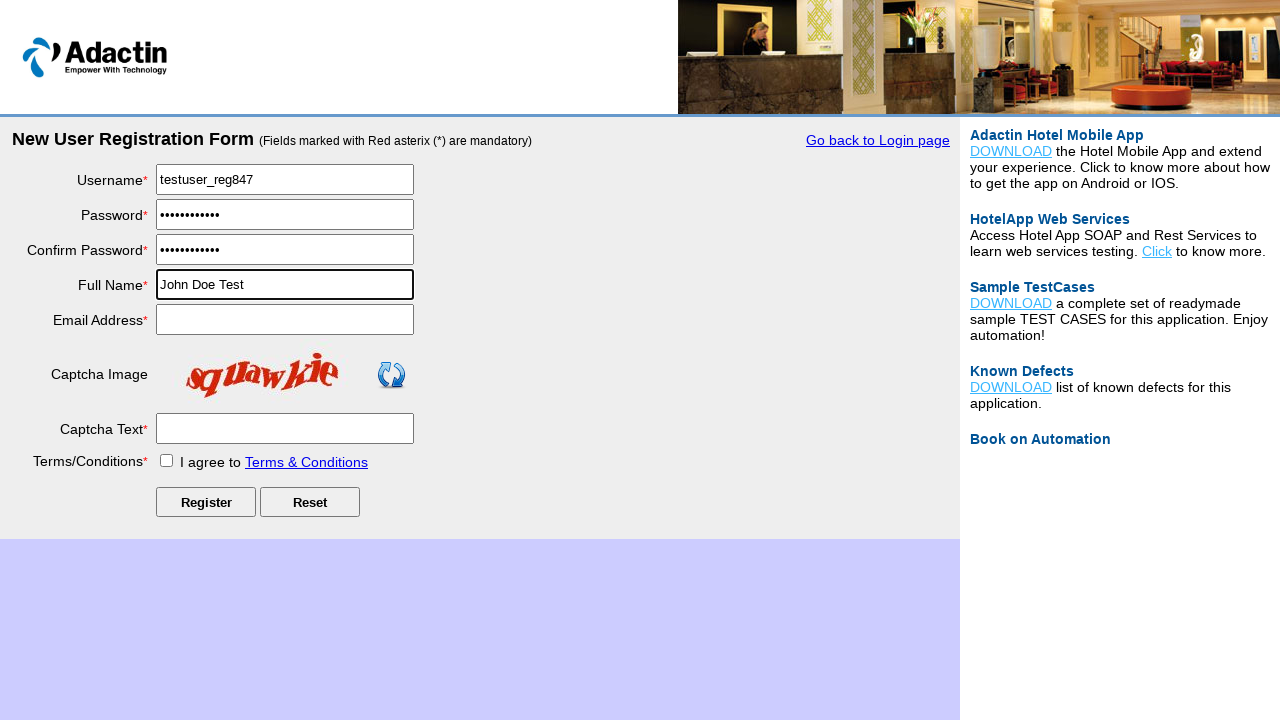

Filled email field with 'testuser_reg847@example.com' on #email_add
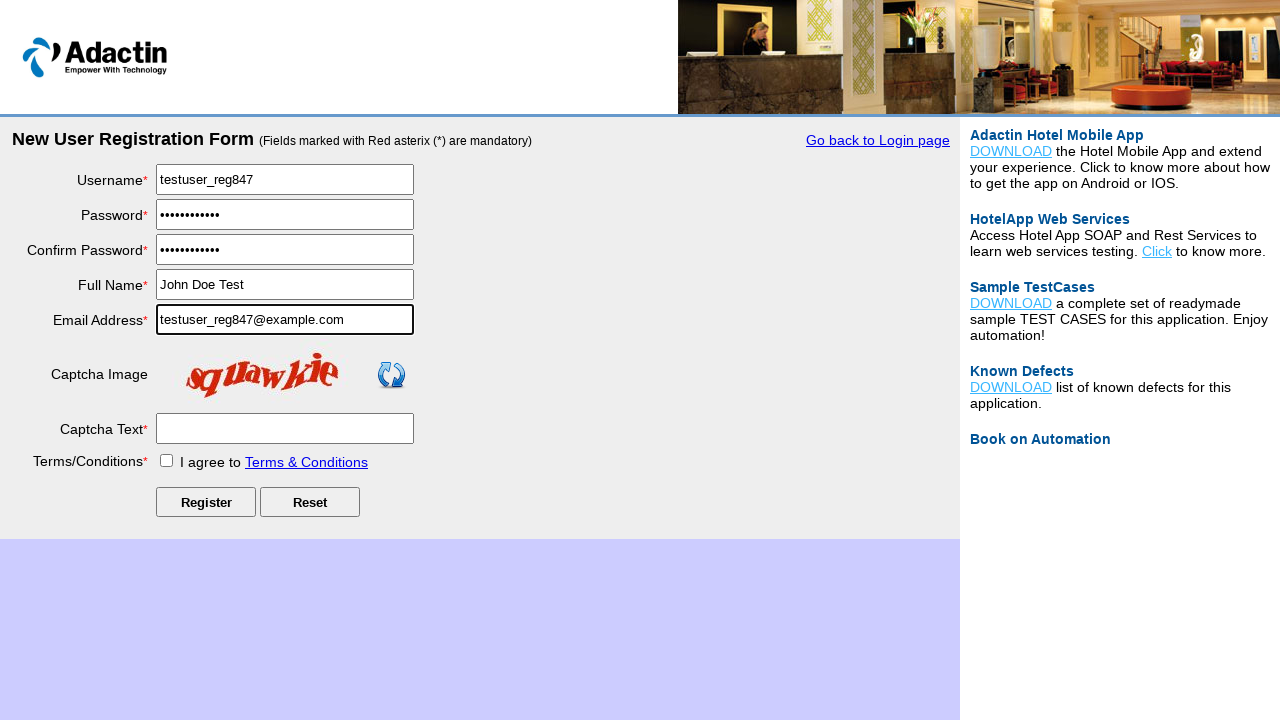

Checked terms and conditions checkbox at (166, 460) on #tnc_box
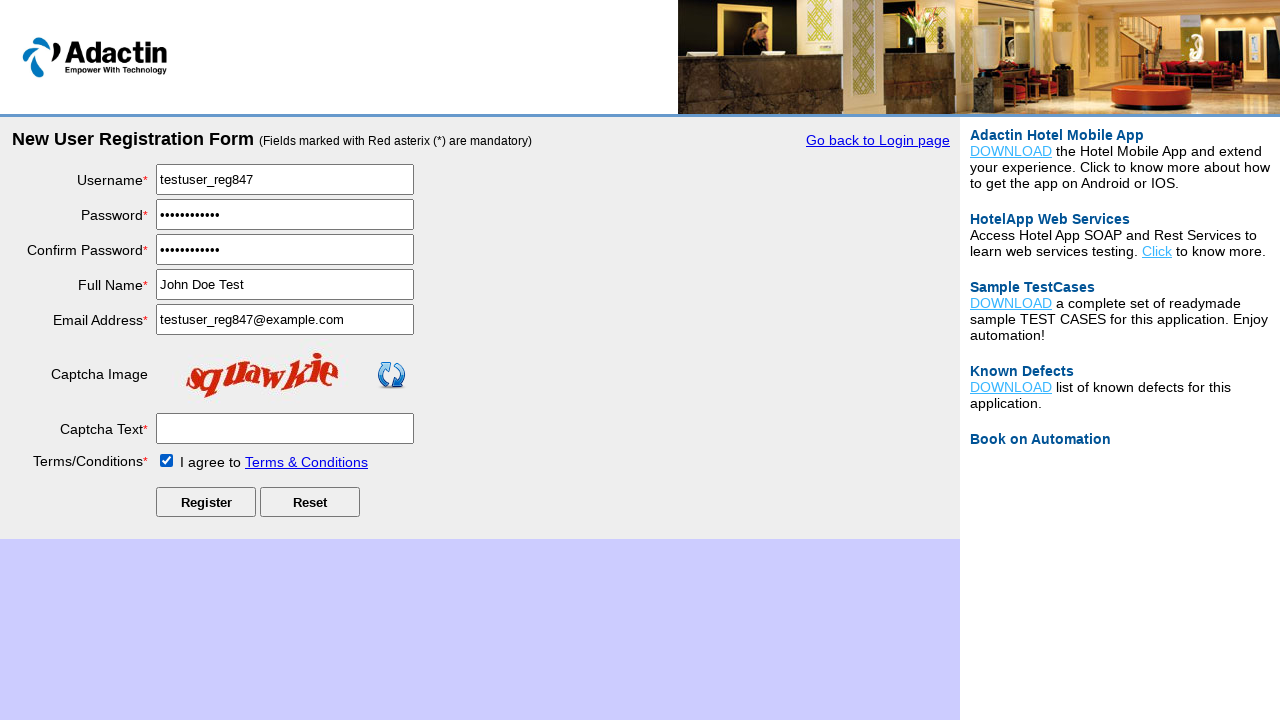

Clicked submit button to complete registration at (206, 502) on #Submit
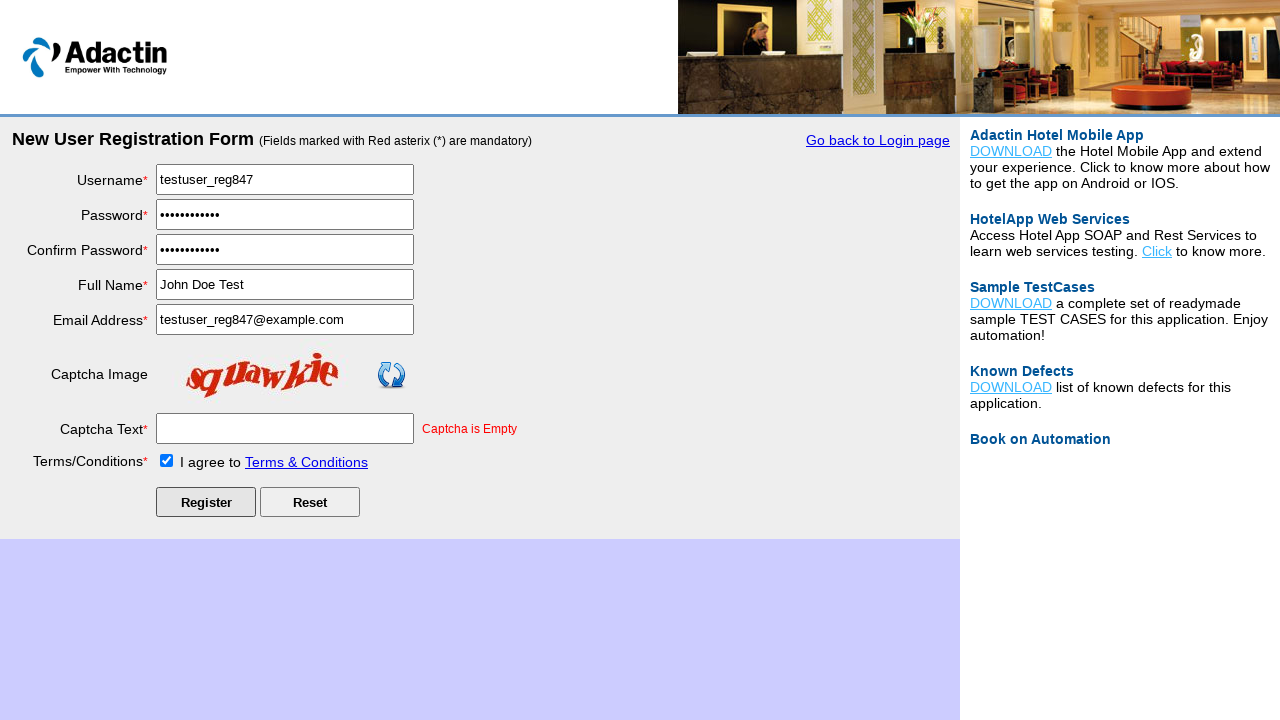

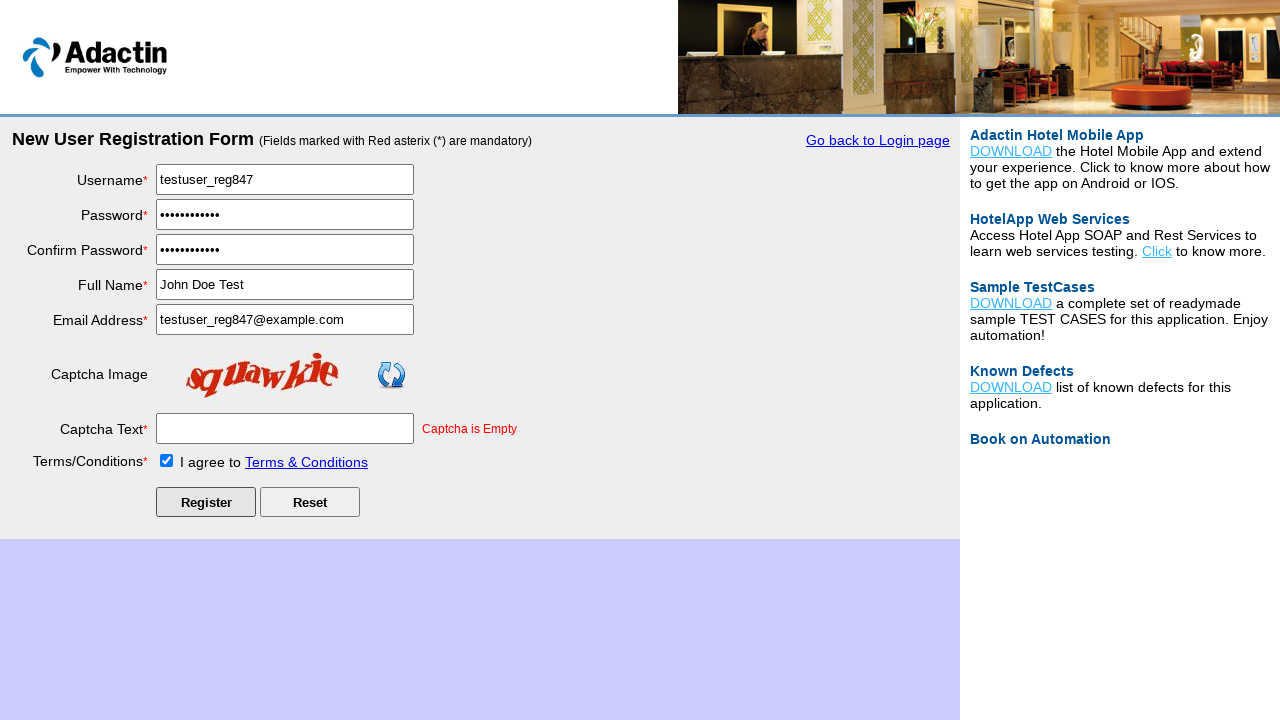